Tests order validation when country field is empty, expecting an alert about missing country and city

Starting URL: https://www.demoblaze.com/index.html

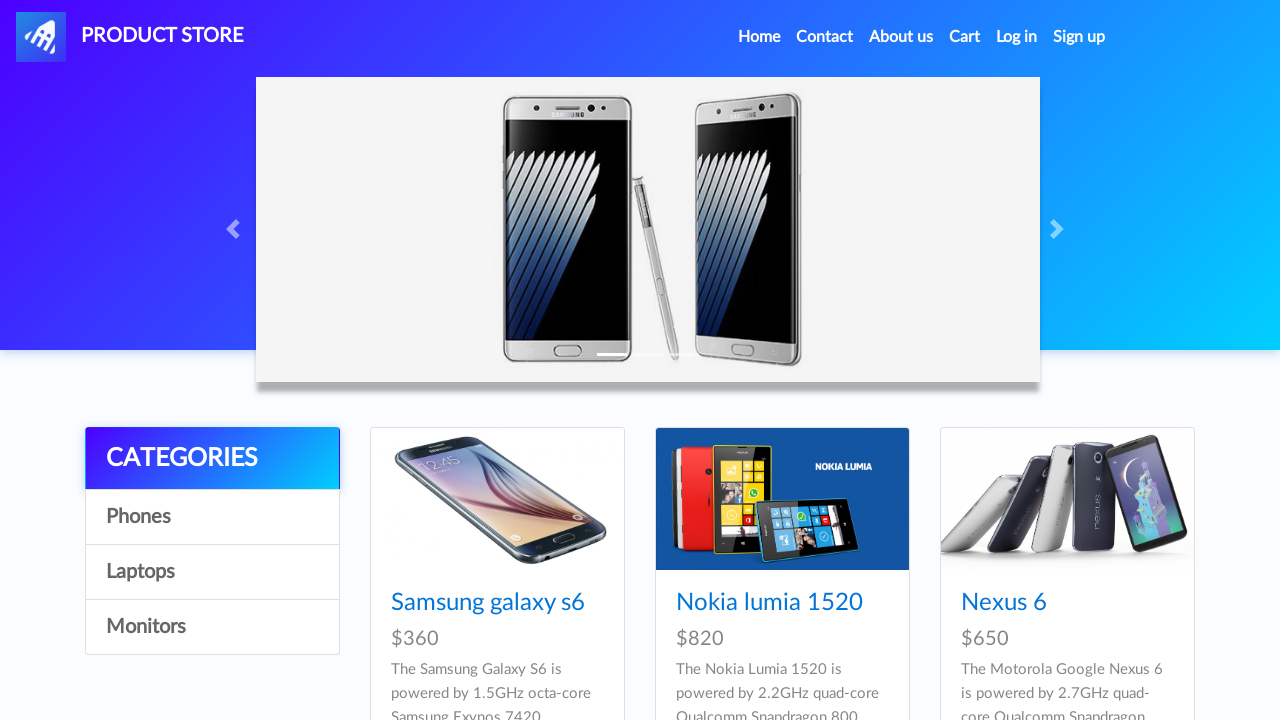

Navigated to DemoBlaze home page
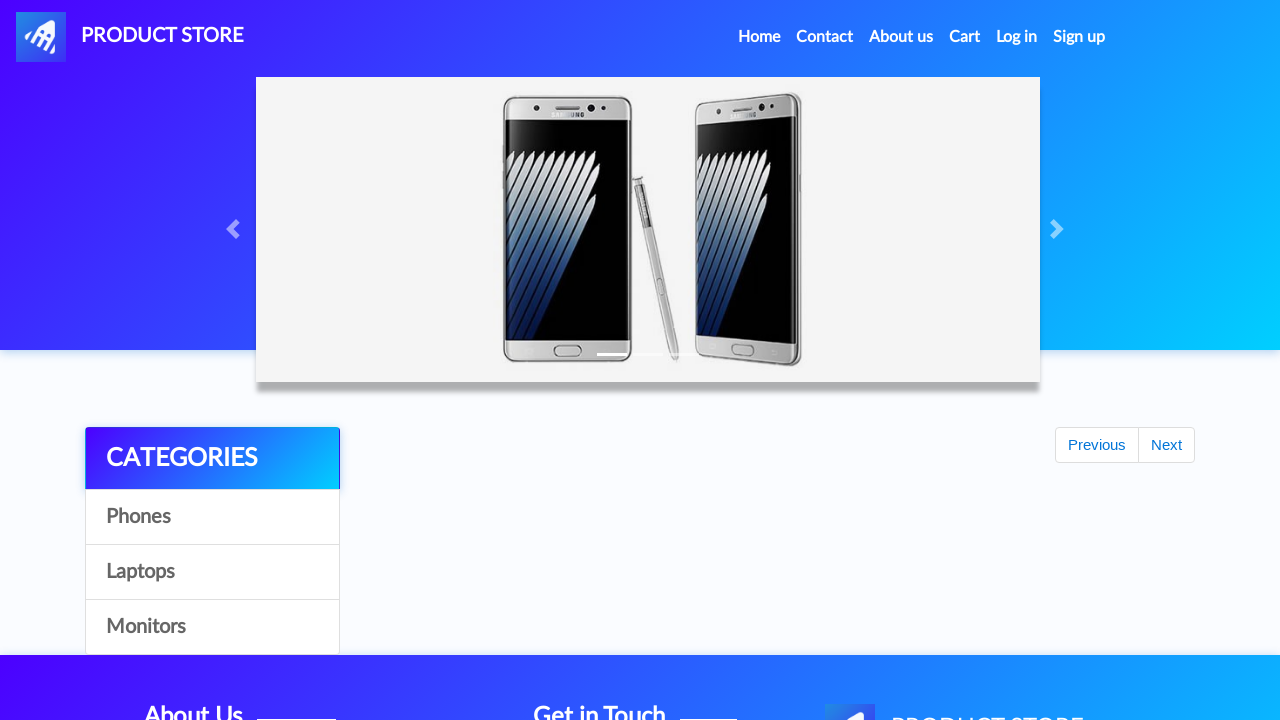

Clicked on a product at (769, 603) on xpath=/html/body/div[5]/div/div[2]/div/div[2]/div/div/h4/a
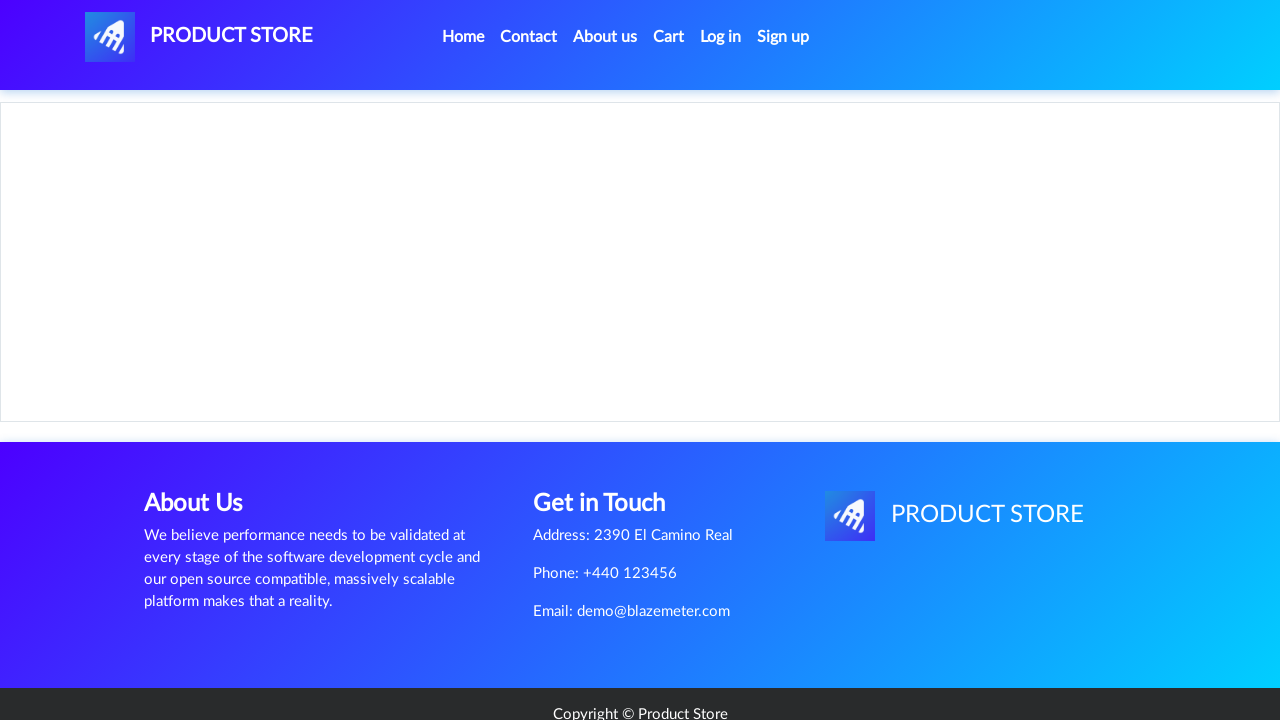

Waited for product page to load
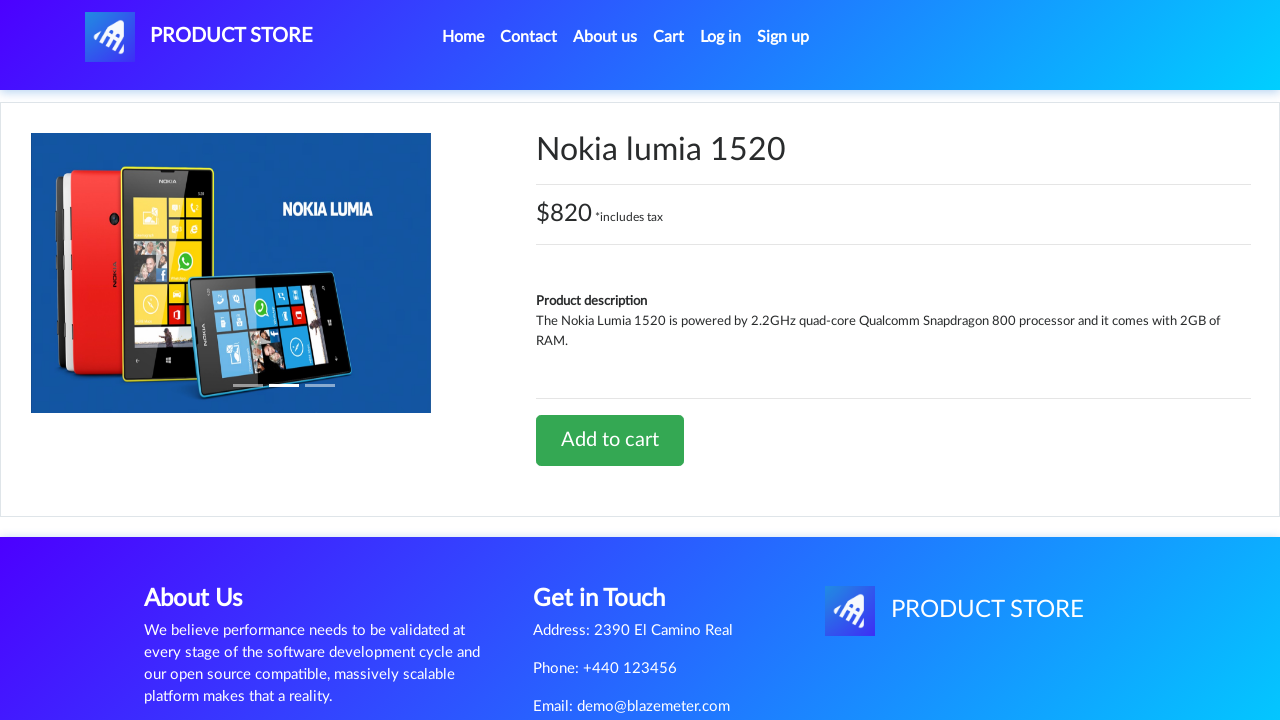

Clicked 'Add to cart' button at (610, 440) on xpath=/html/body/div[5]/div/div[2]/div[2]/div/a
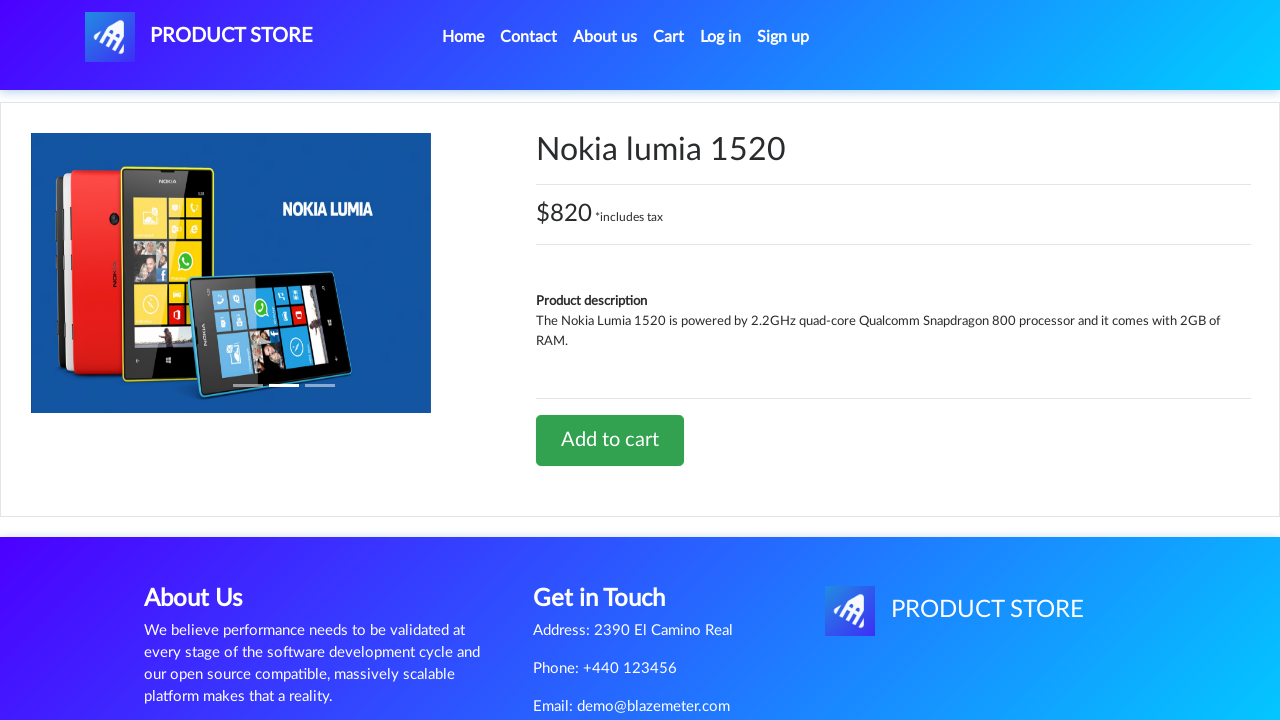

Waited for add to cart action to complete
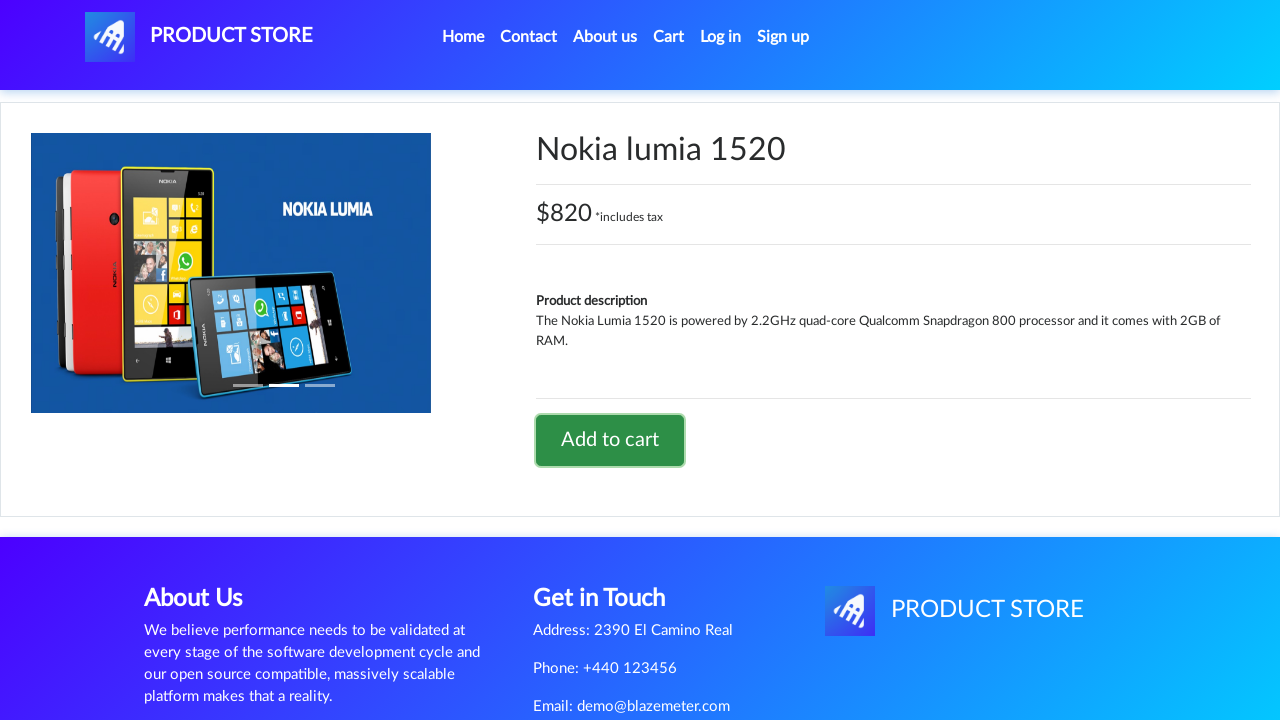

Set up dialog handler to accept alerts
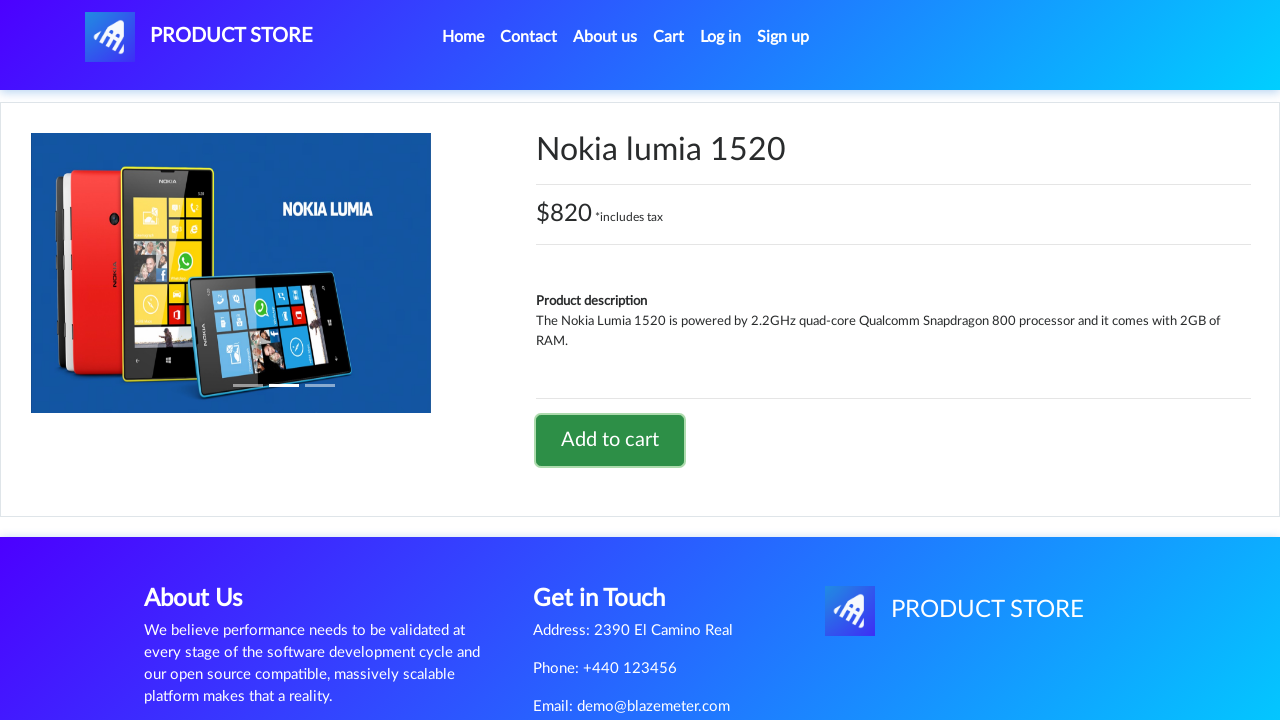

Accepted product added to cart alert
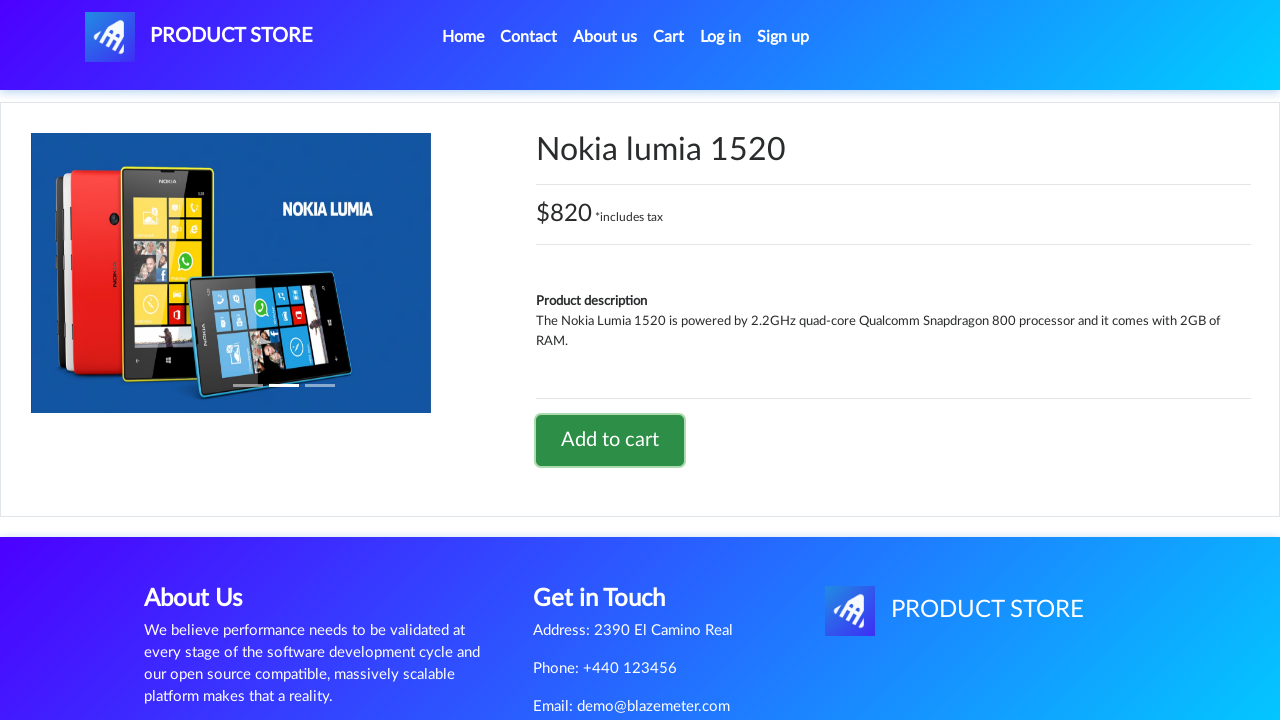

Clicked on cart icon to view cart at (669, 37) on #cartur
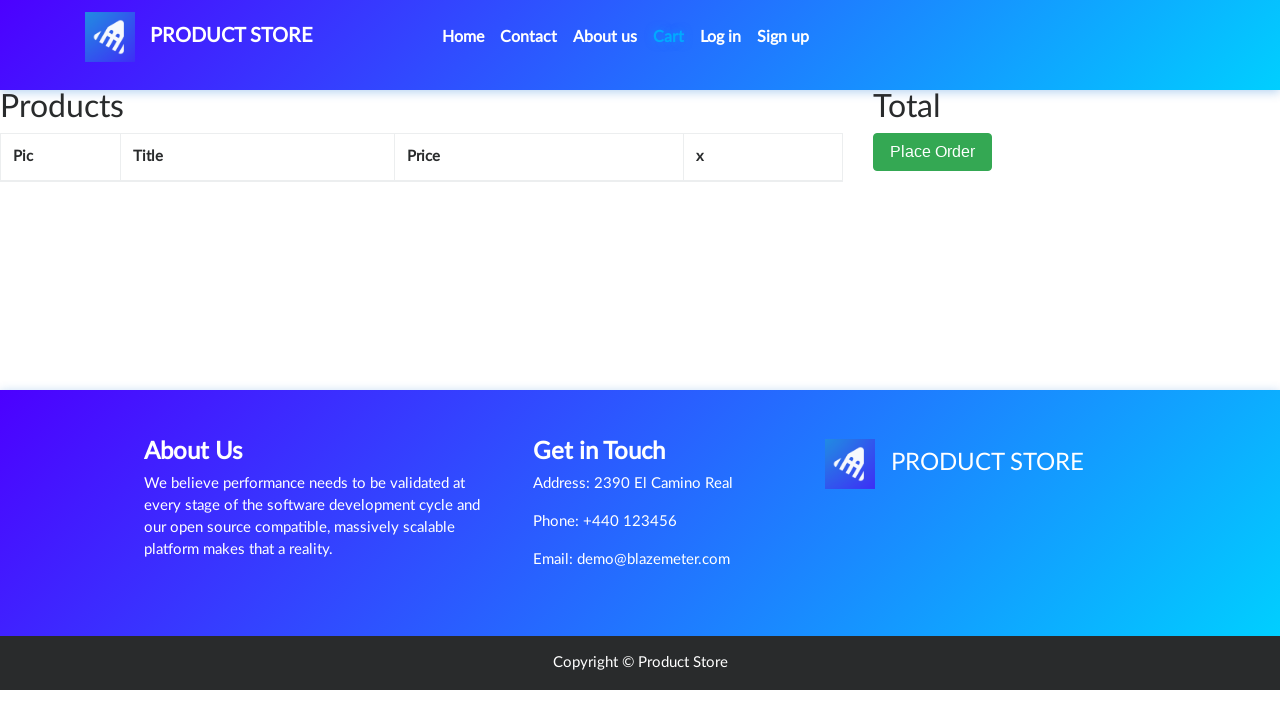

Waited for cart page to load
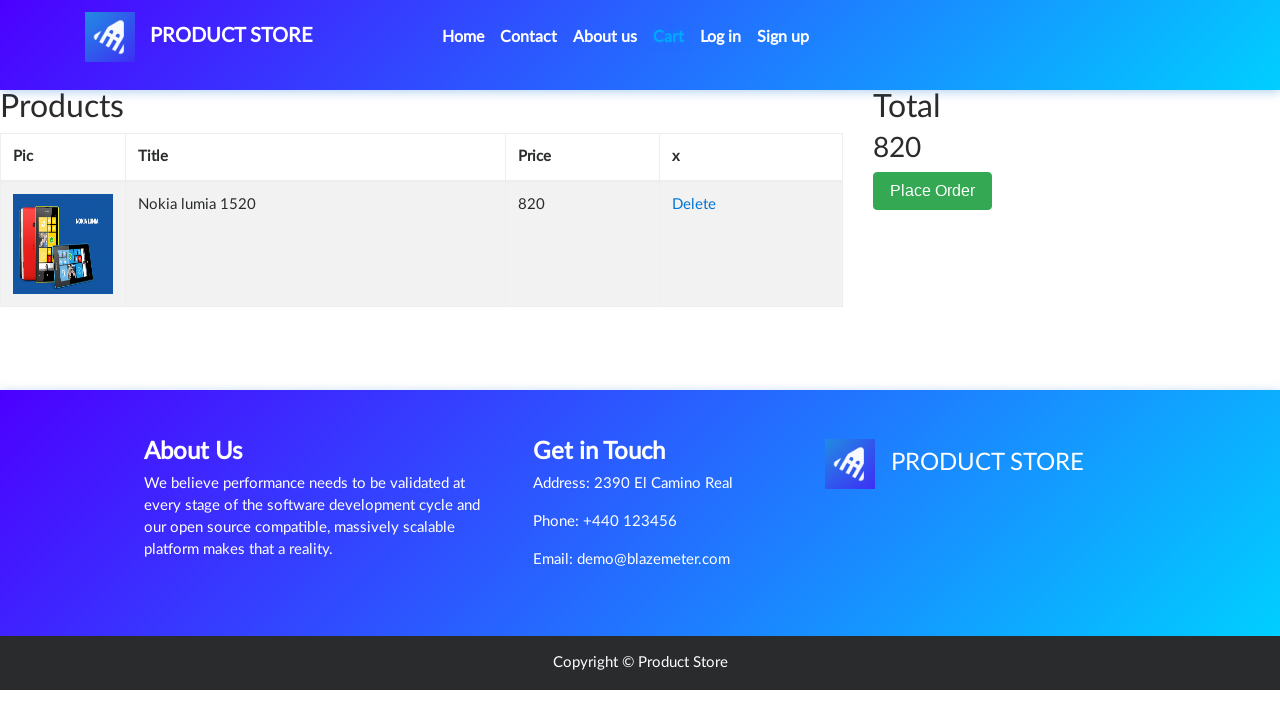

Clicked 'Place Order' button at (933, 191) on xpath=/html/body/div[6]/div/div[2]/button
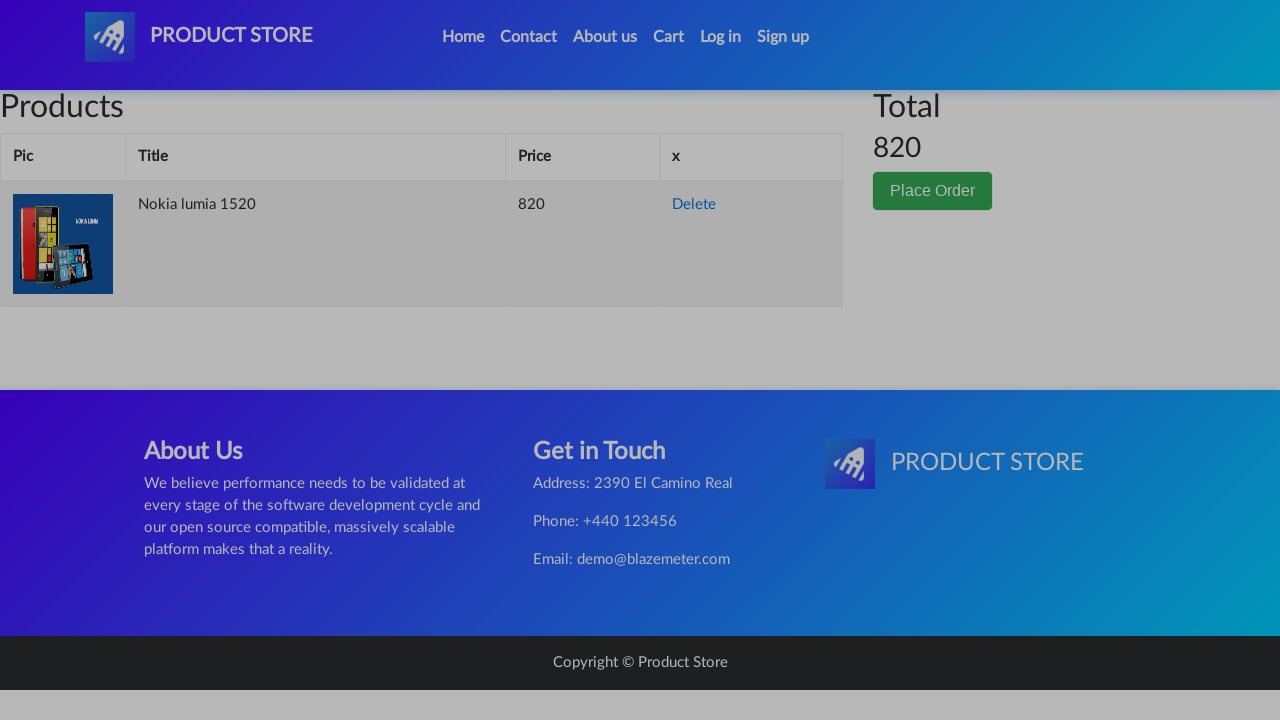

Waited for order form to open
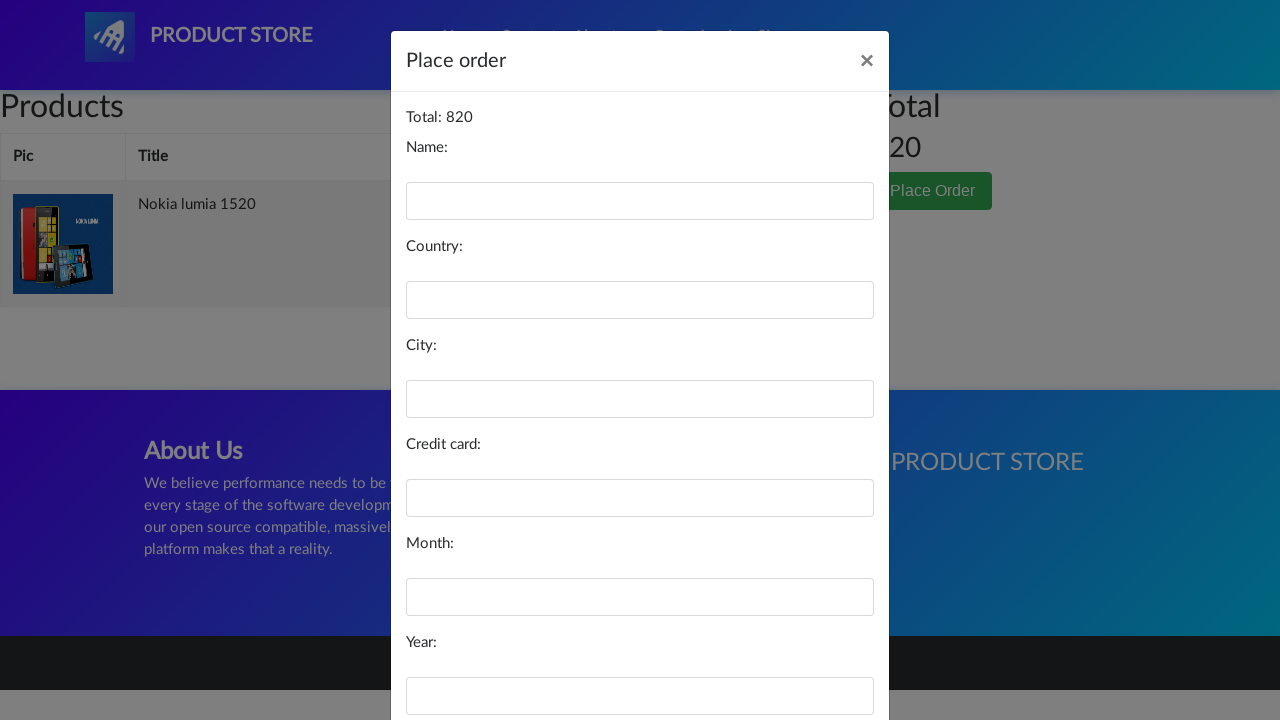

Filled name field with 'joy' on #name
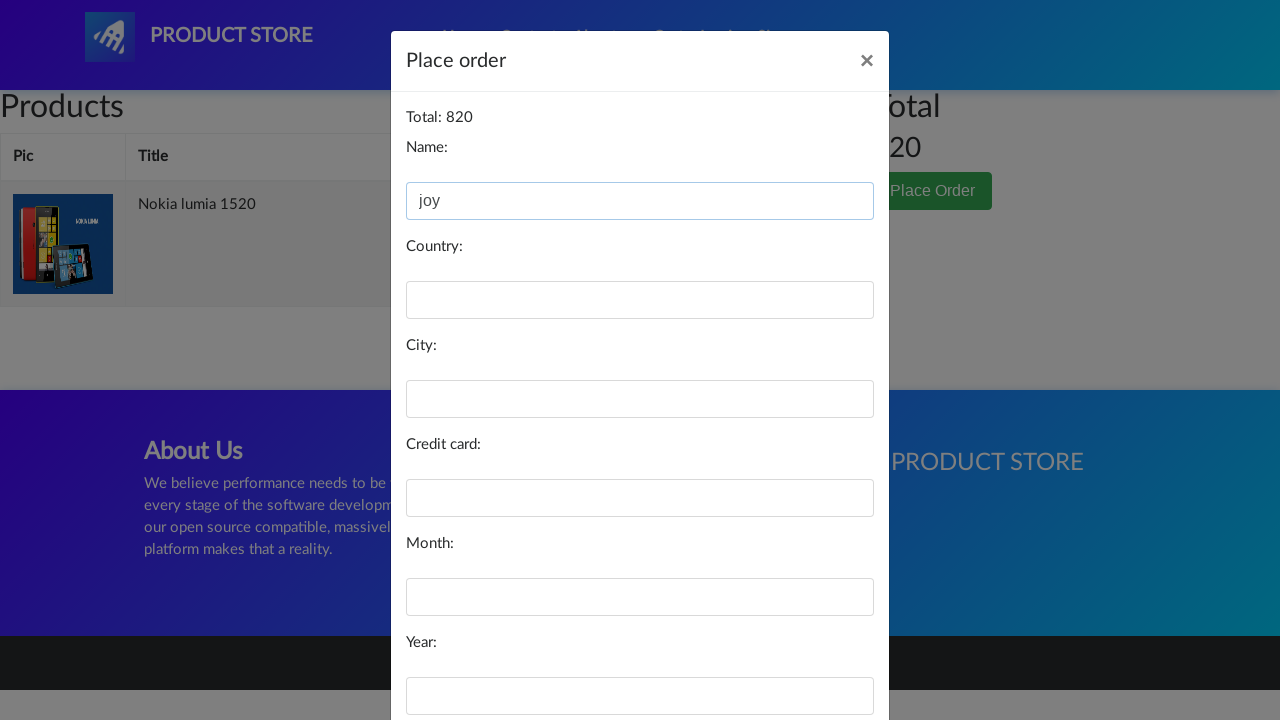

Filled city field with 'pati' on #city
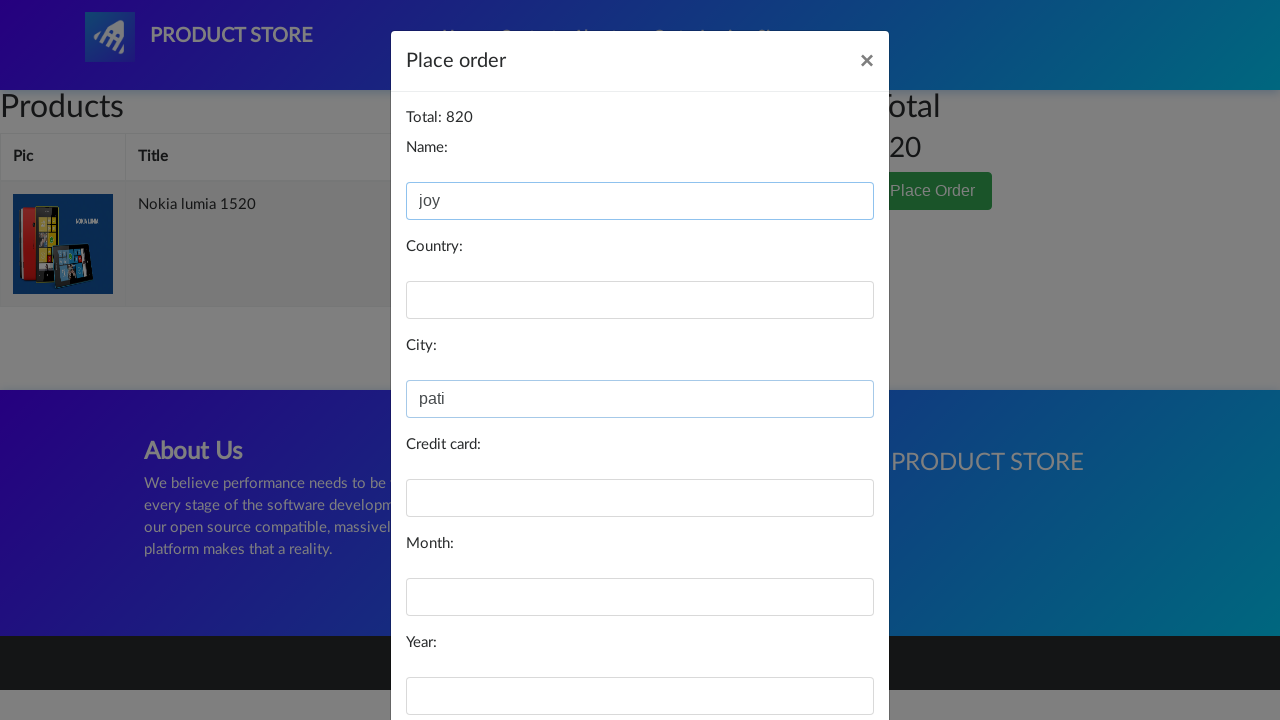

Filled card field with '55555' on #card
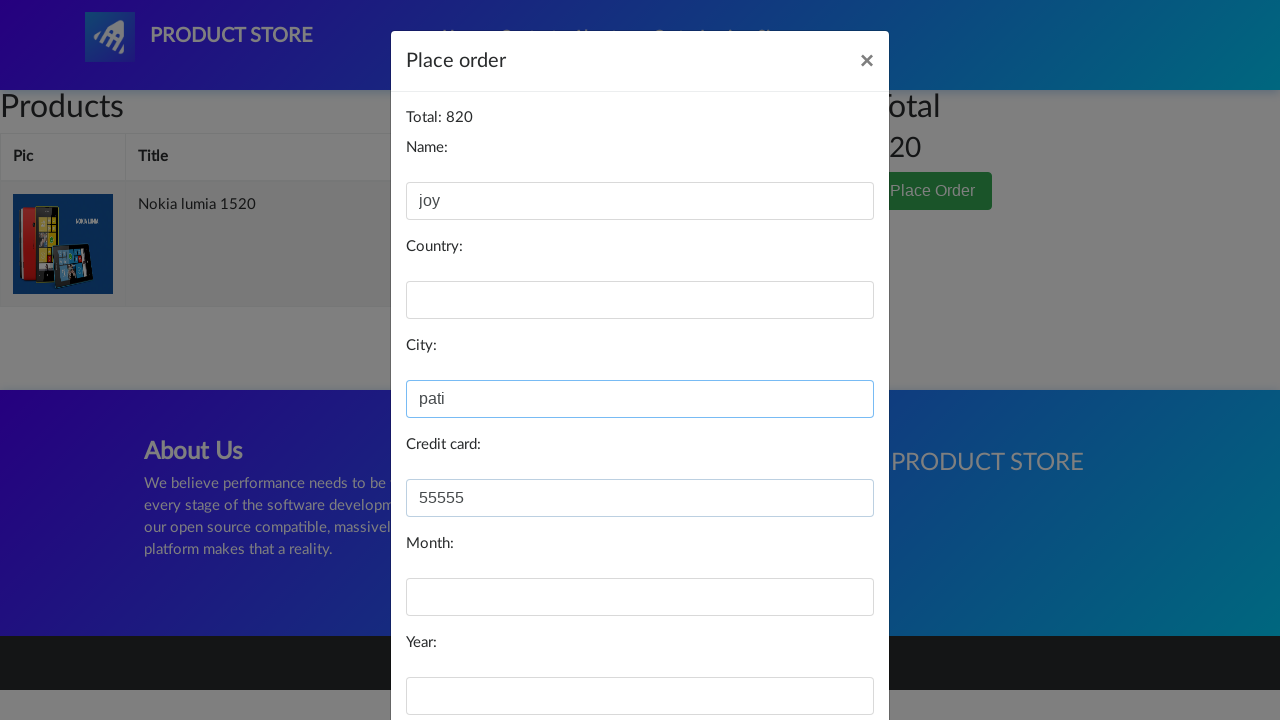

Filled month field with '02' on #month
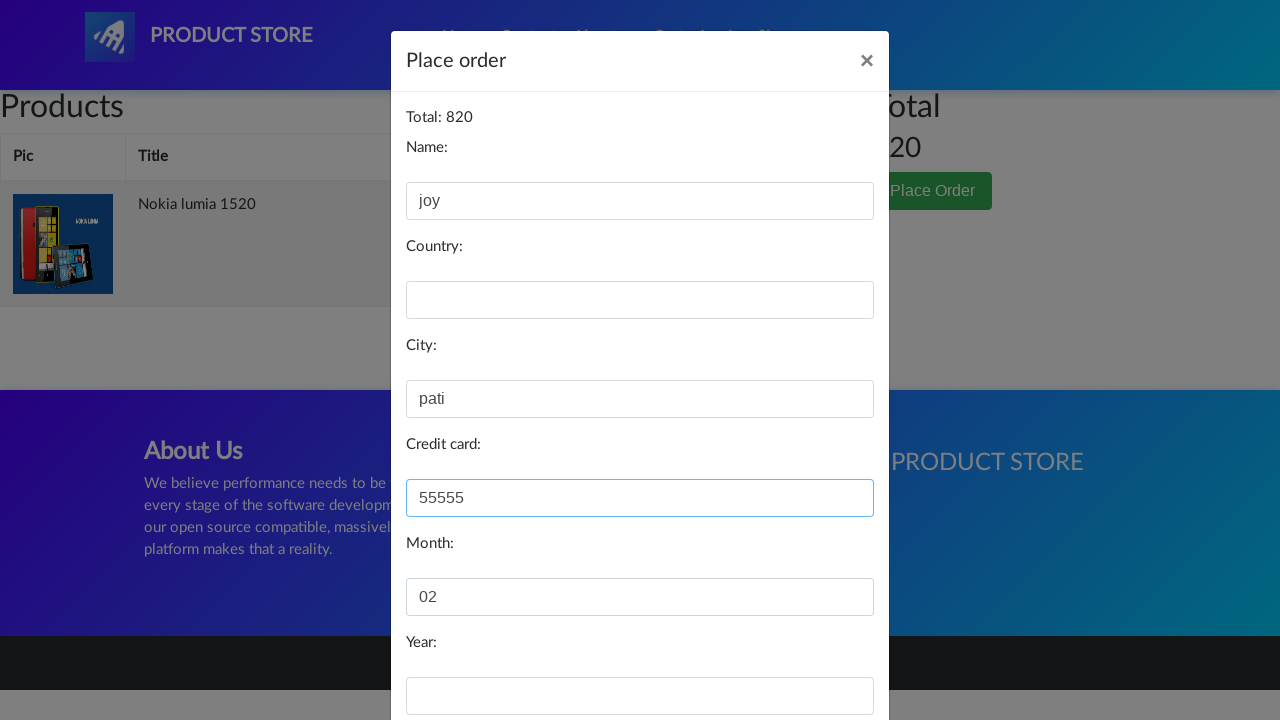

Filled year field with '2024', deliberately left country field empty on #year
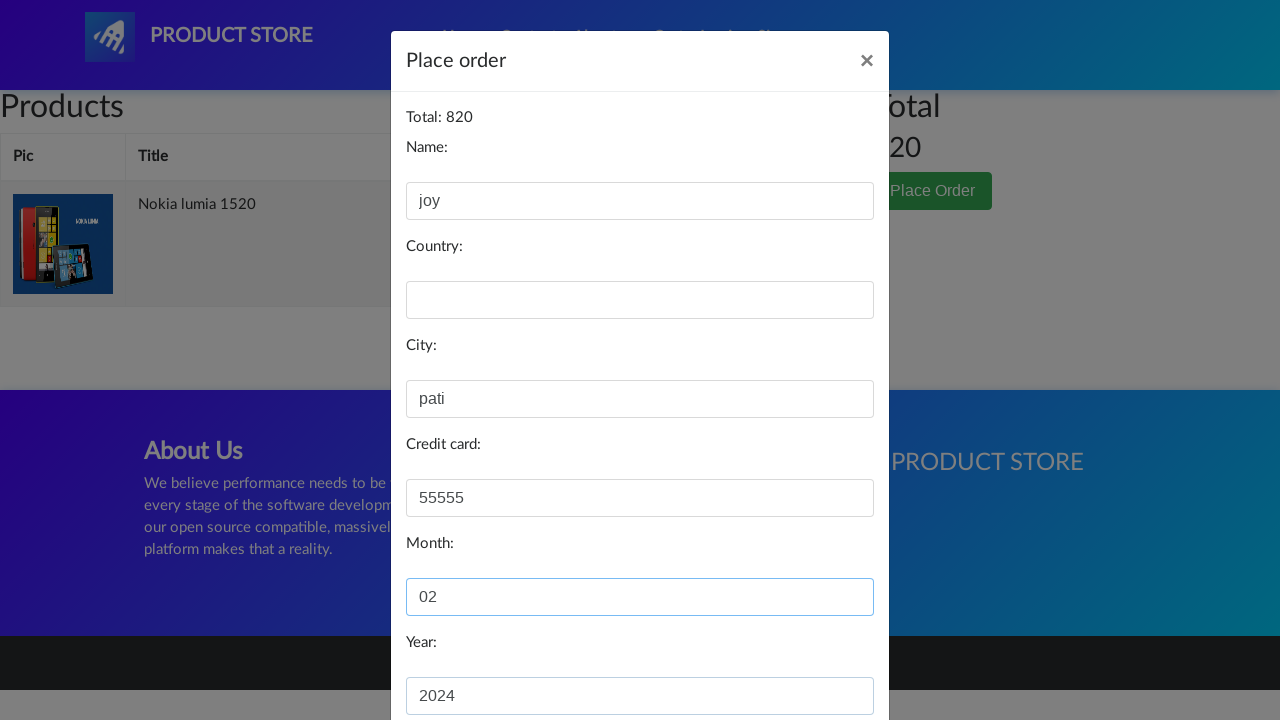

Clicked 'Purchase' button to submit order form with empty country field at (823, 655) on xpath=/html/body/div[3]/div/div/div[3]/button[2]
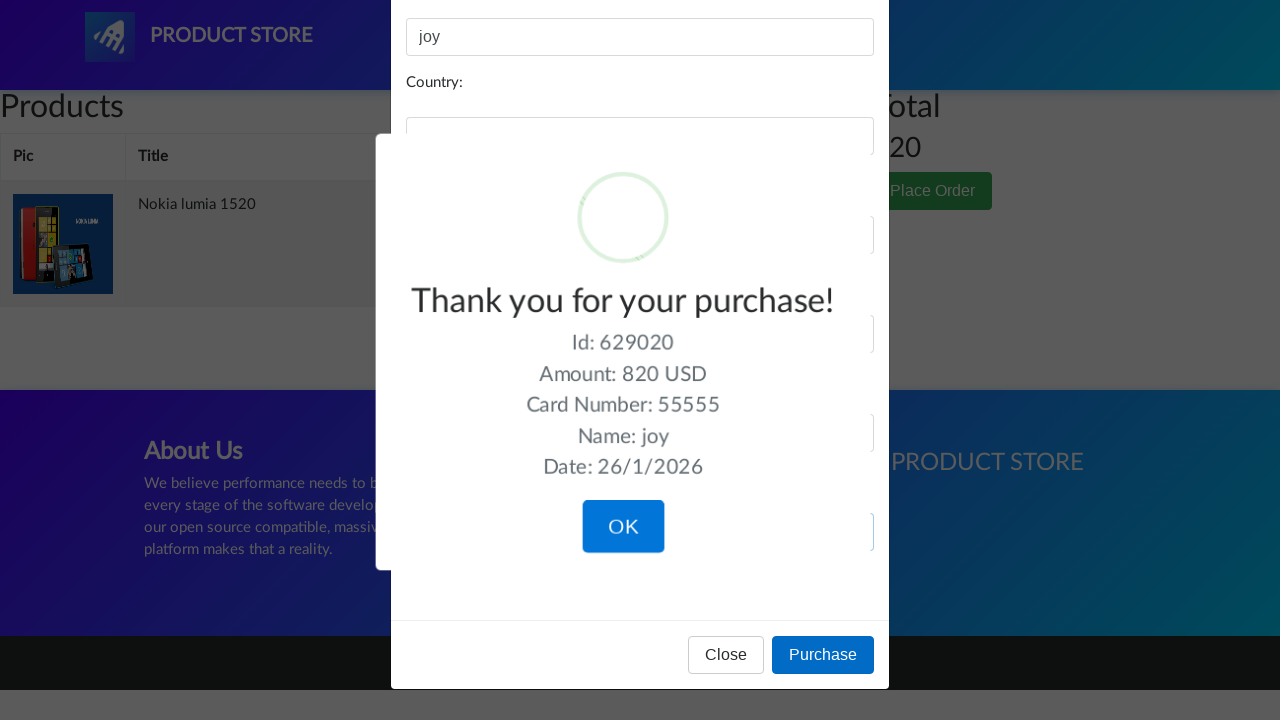

Waited for validation alert to appear
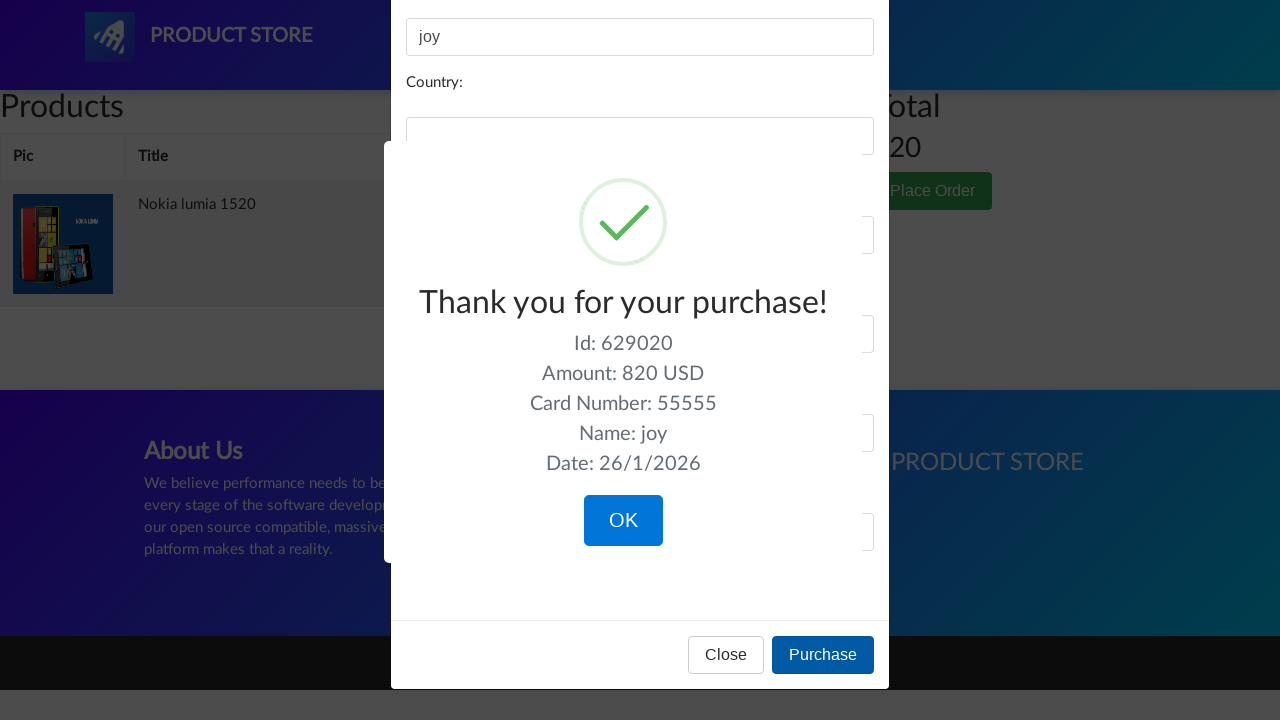

Accepted validation alert about missing country and city fields
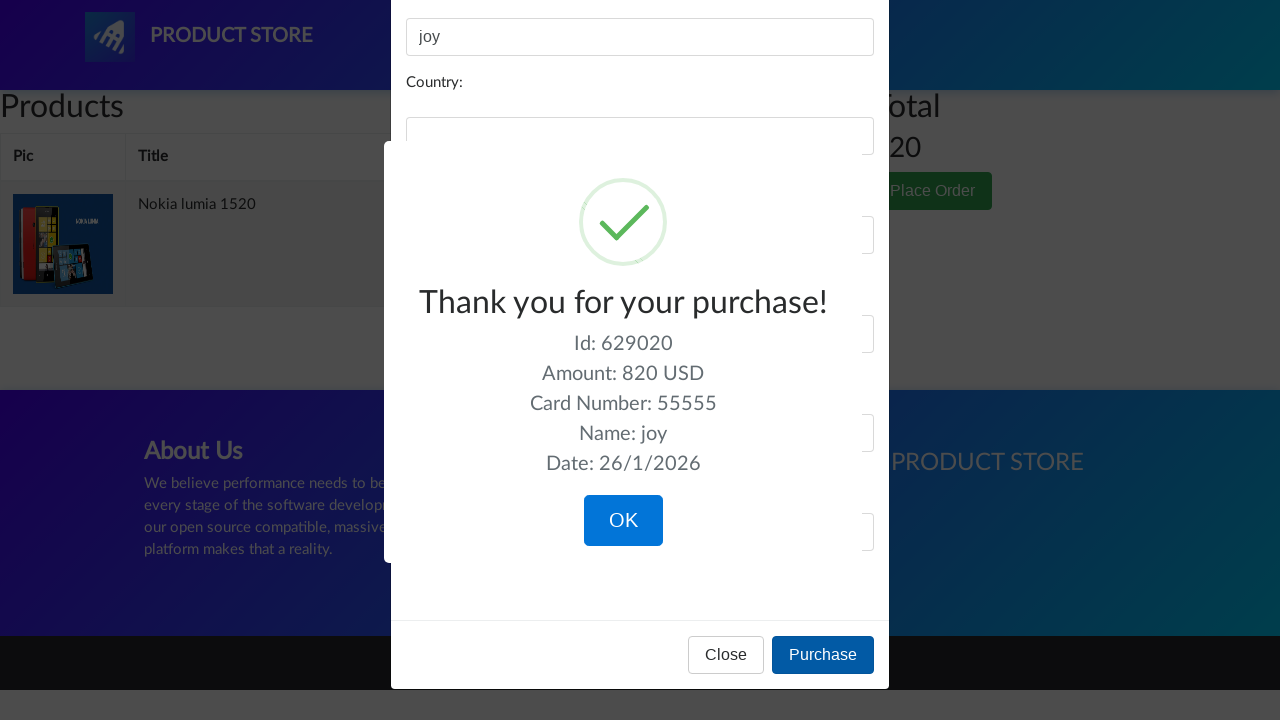

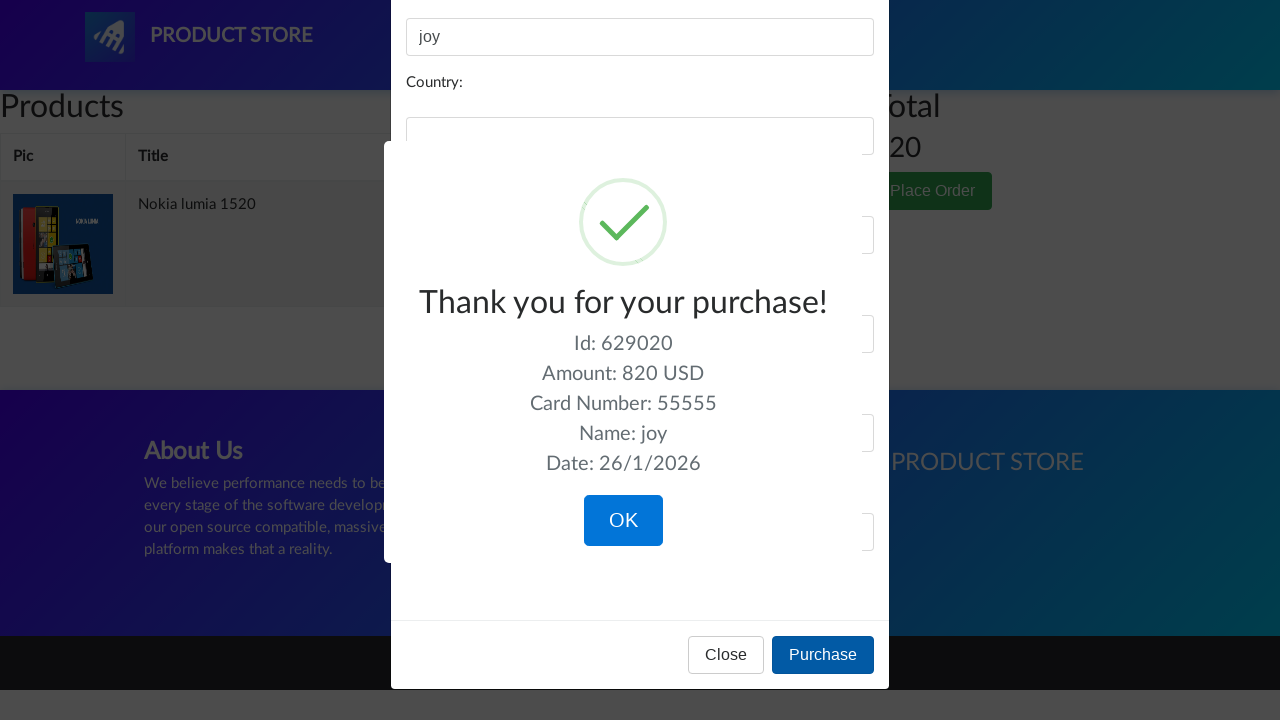